Tests handling of different popup types (alert, confirm, and prompt boxes) on a Selenium practice site by clicking buttons and accepting/dismissing the dialogs

Starting URL: https://chandanachaitanya.github.io/selenium-practice-site/?languages=Java&enterText=

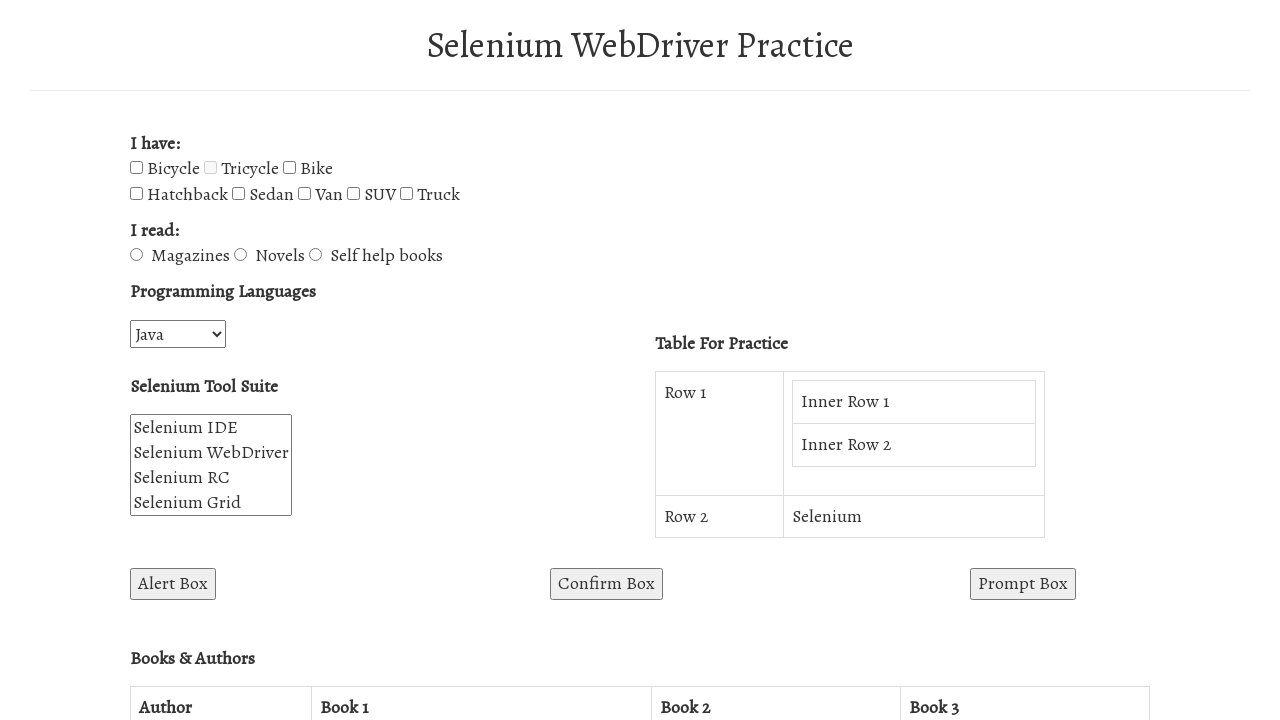

Clicked alert box button at (173, 584) on #alertBox
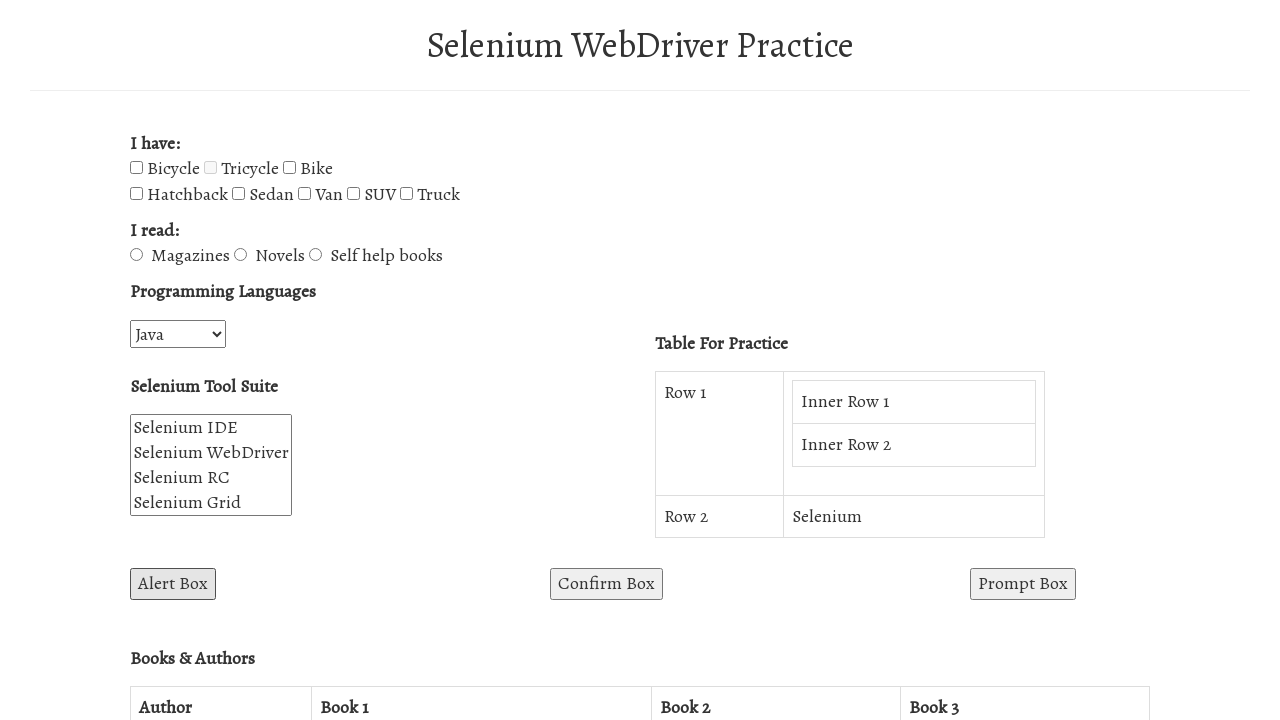

Set up dialog handler to accept dialogs
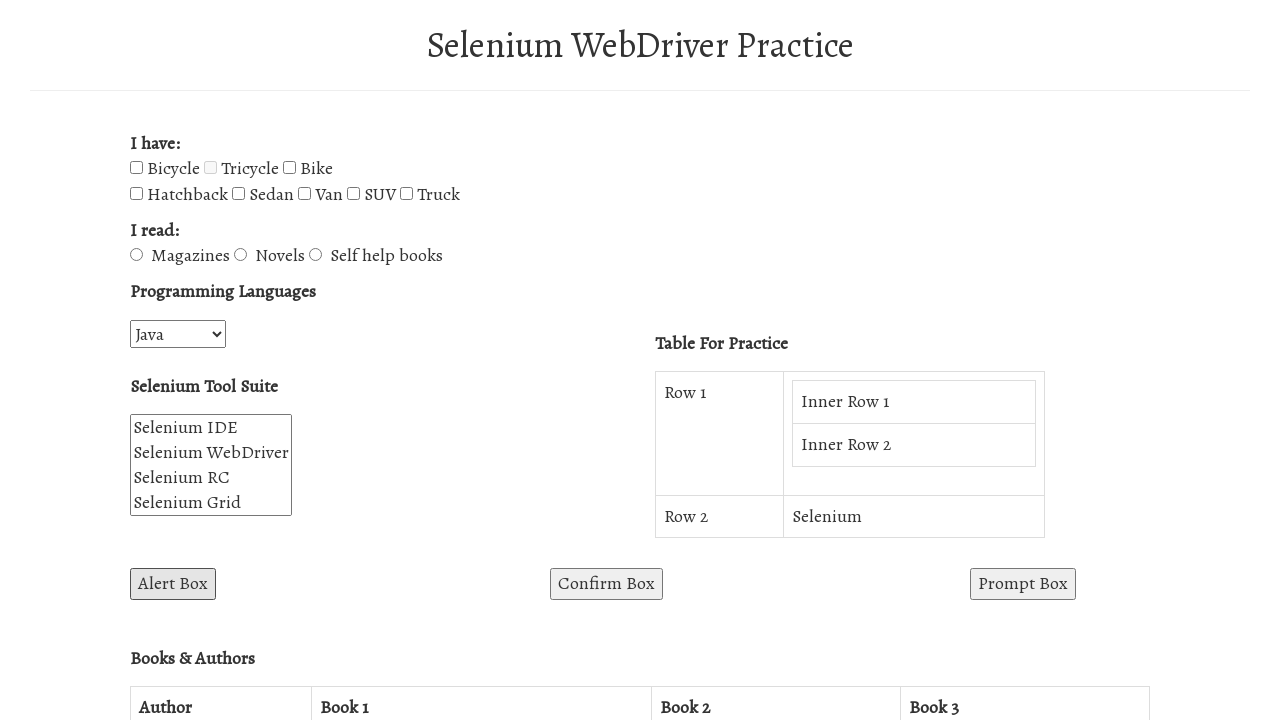

Alert dialog was accepted and dismissed
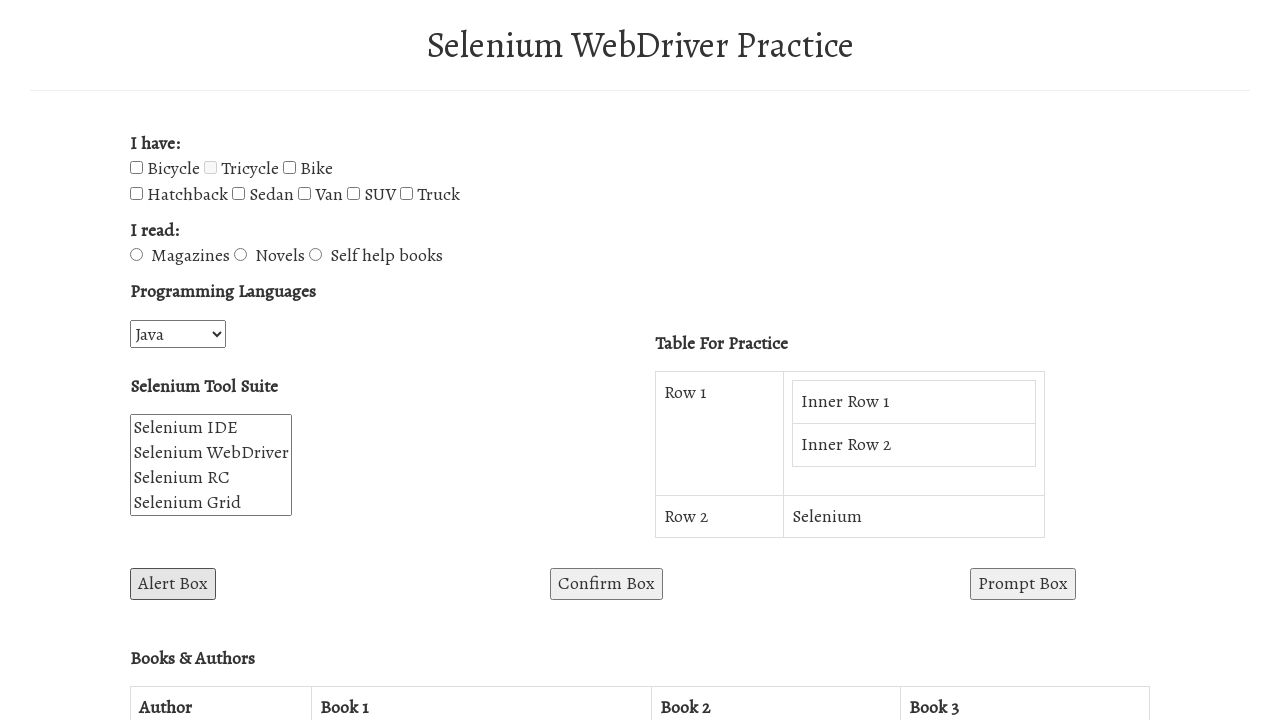

Clicked confirm box button at (606, 584) on #confirmBox
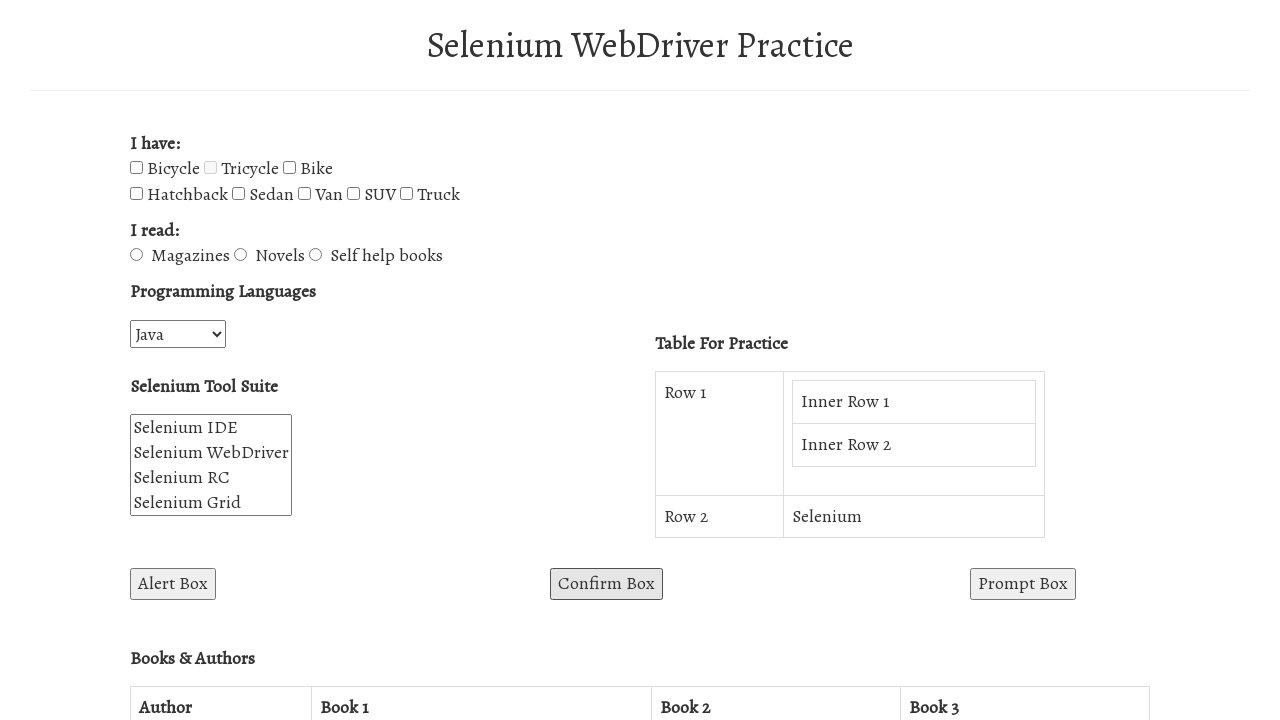

Confirm dialog was accepted and dismissed
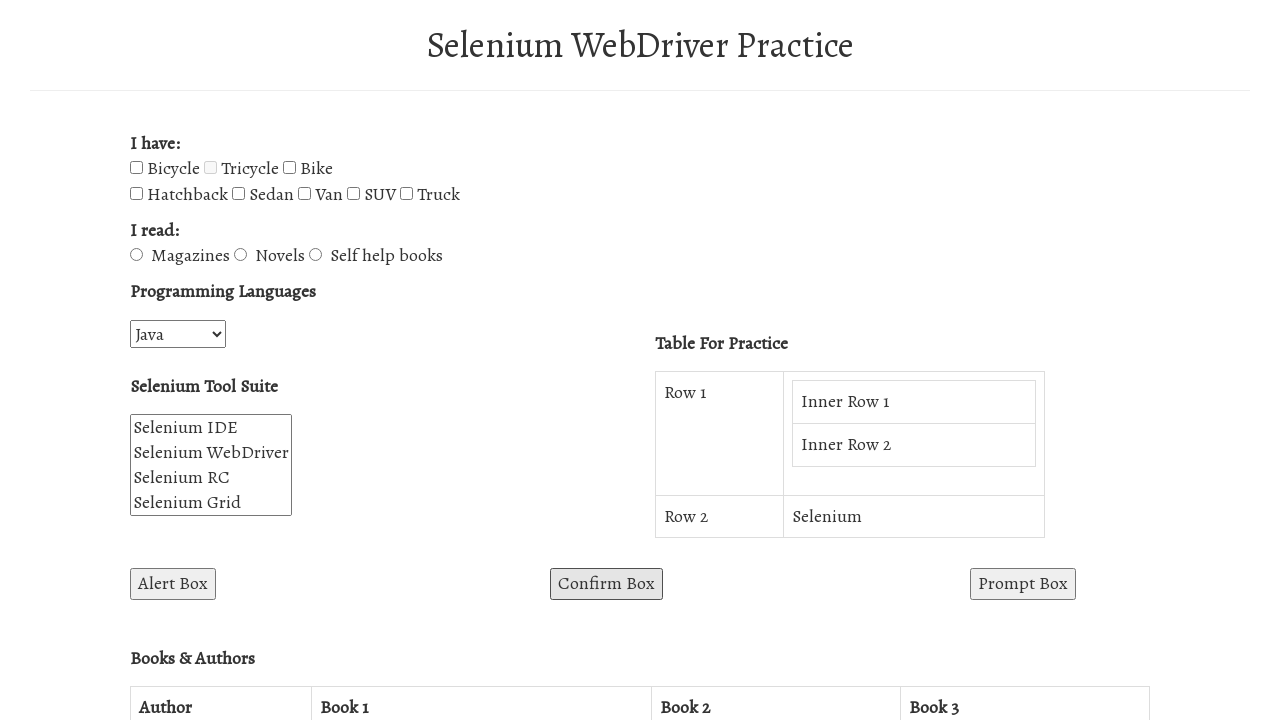

Clicked prompt box button at (1023, 584) on #promptBox
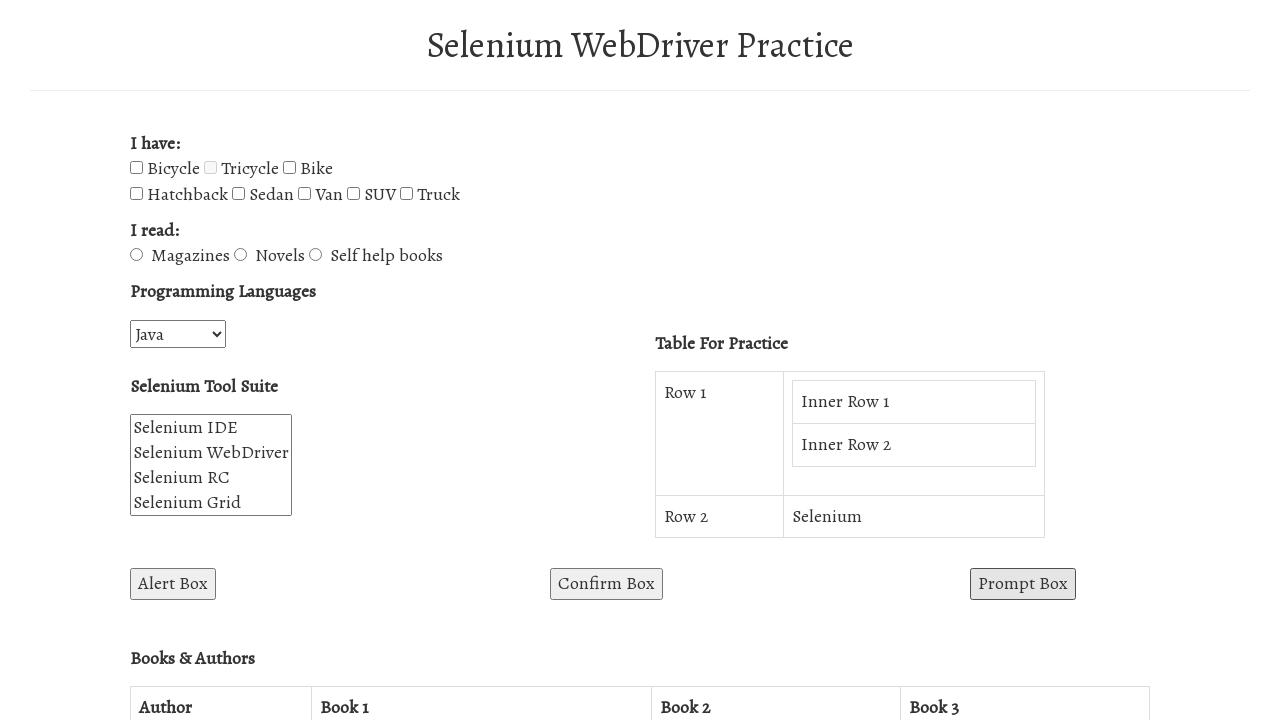

Prompt dialog was accepted and dismissed
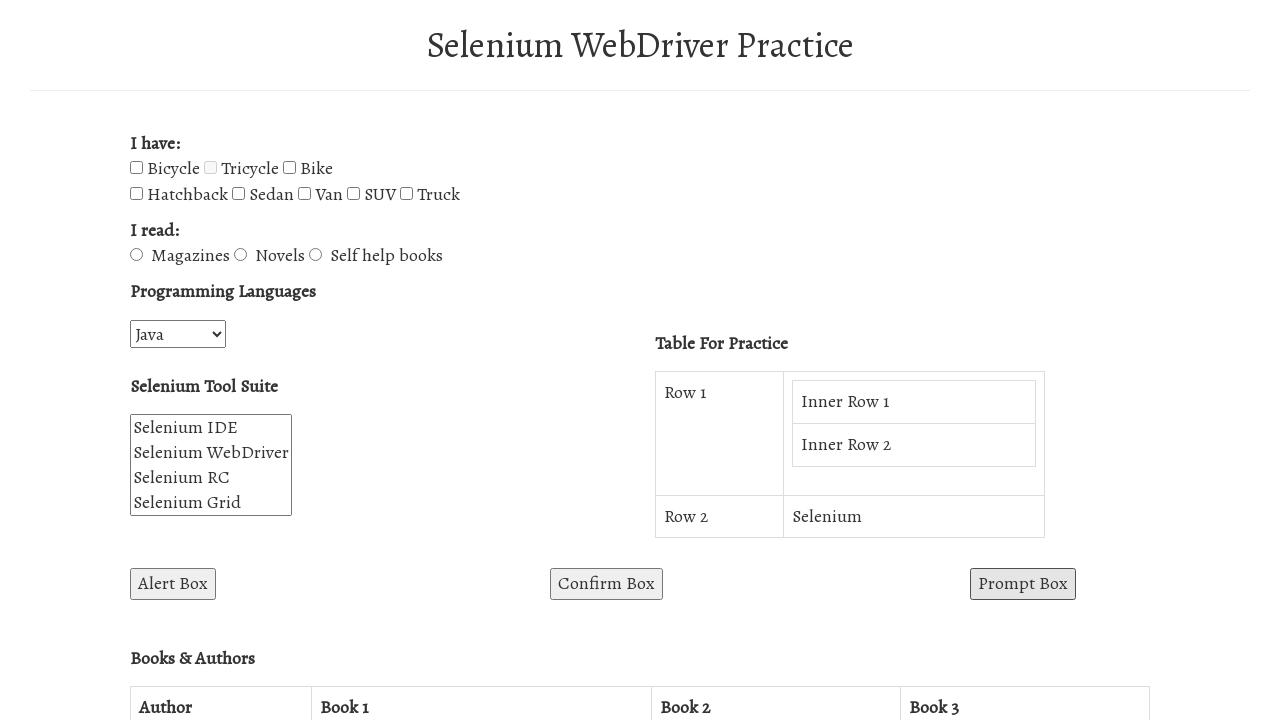

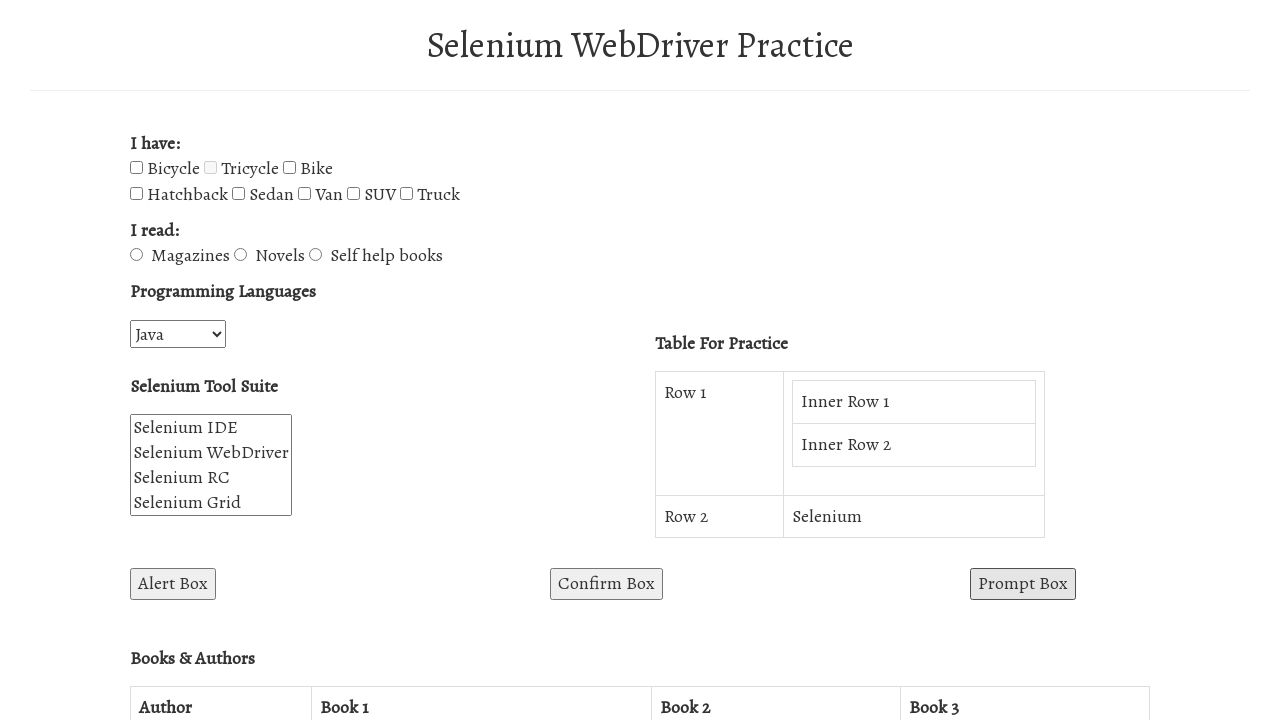